Navigates to Axis Bank website and verifies that links are present on the page

Starting URL: https://axisbank.com

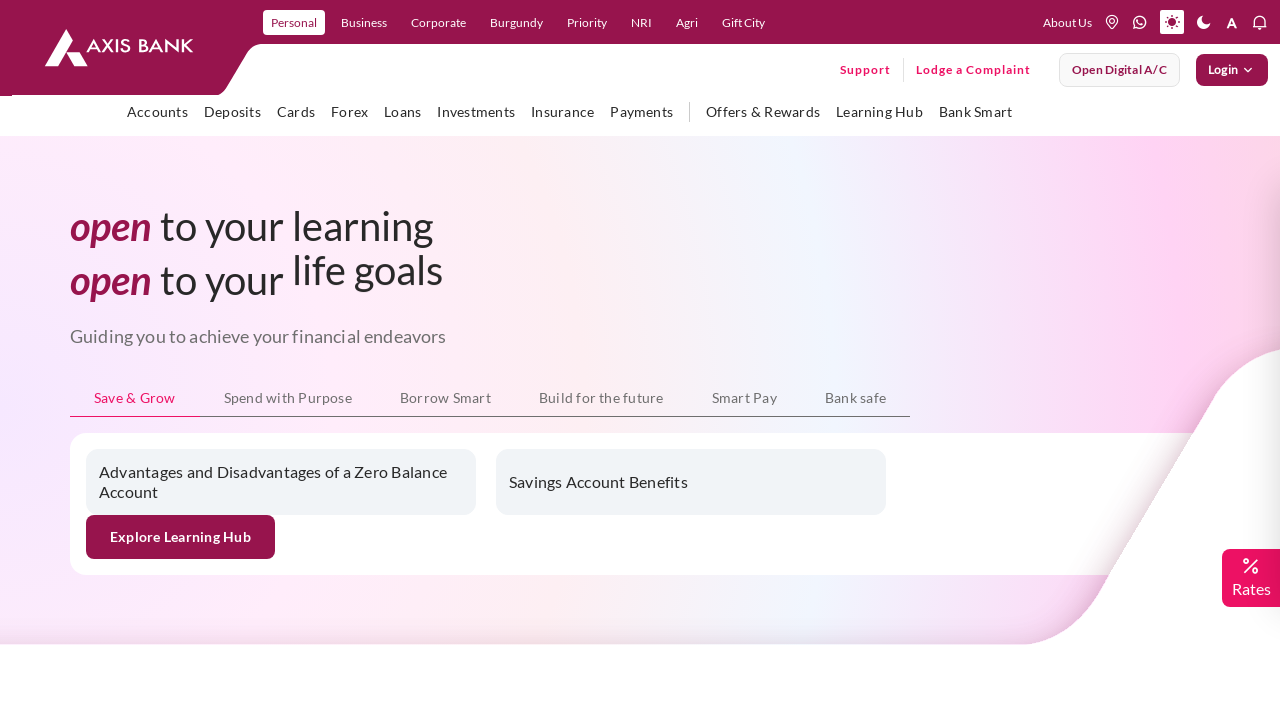

Waited for links to load on Axis Bank website
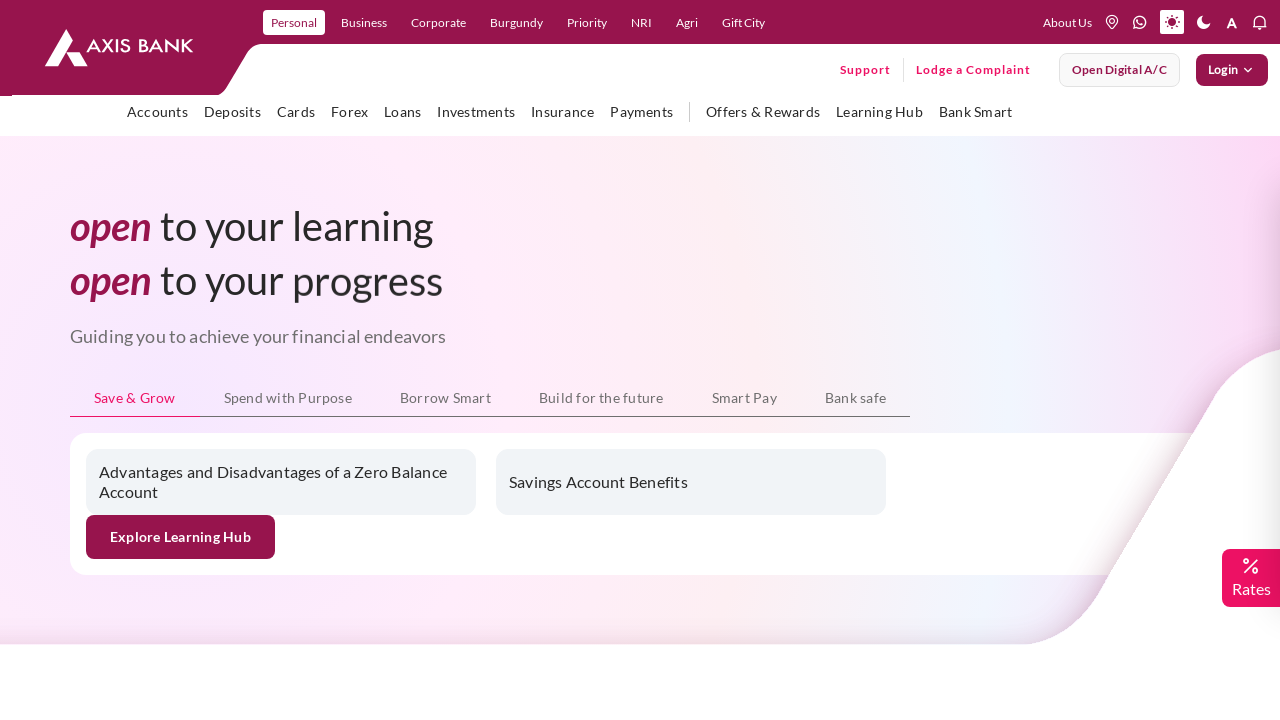

Located all links on the page
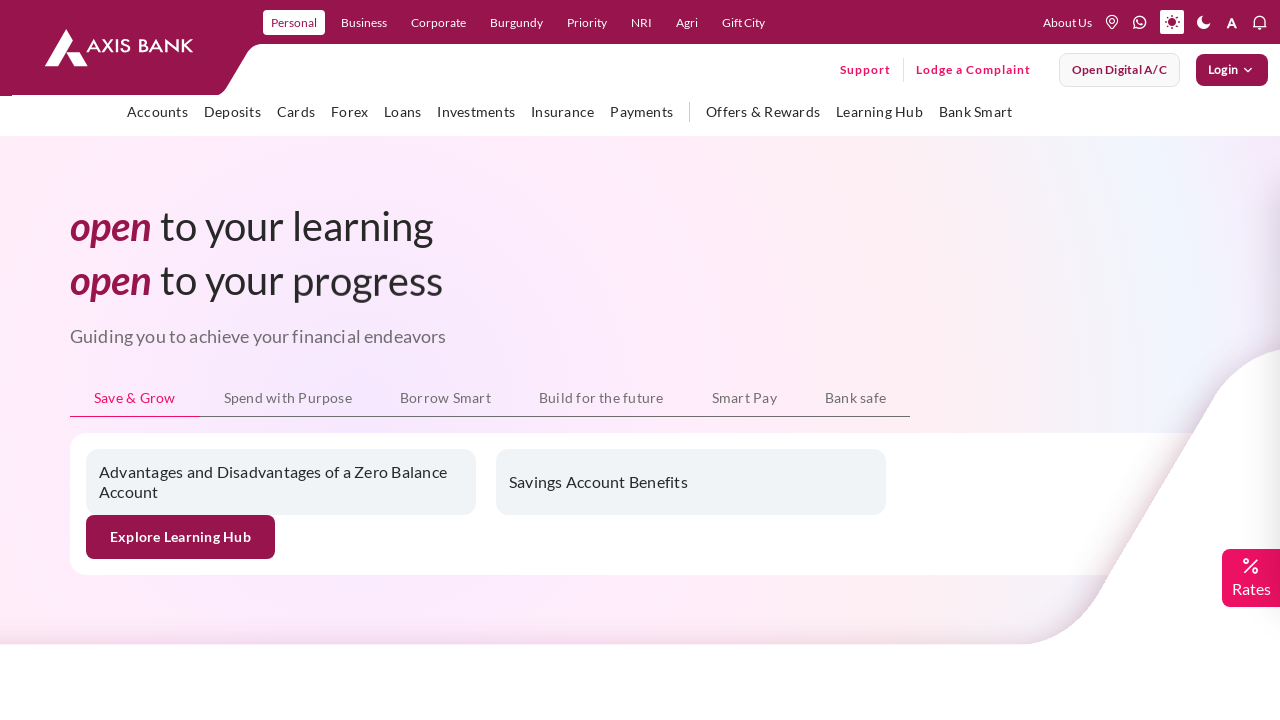

Verified that 2308 links are present on Axis Bank website
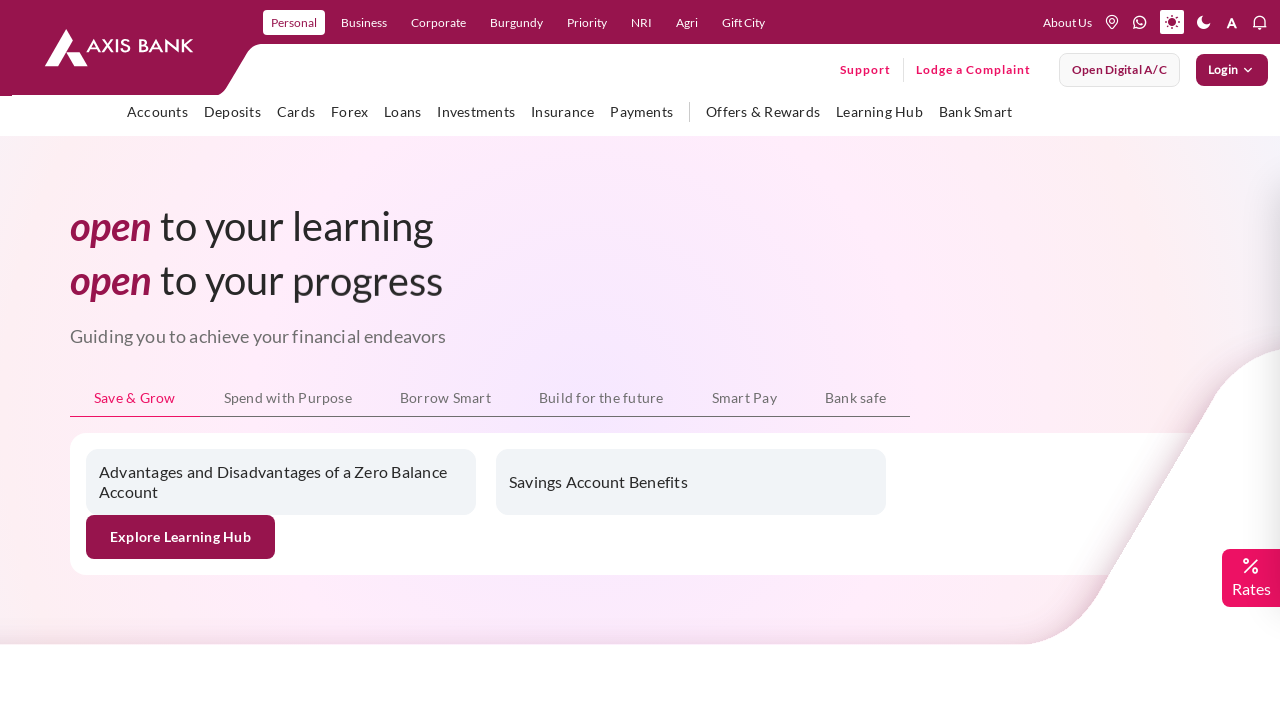

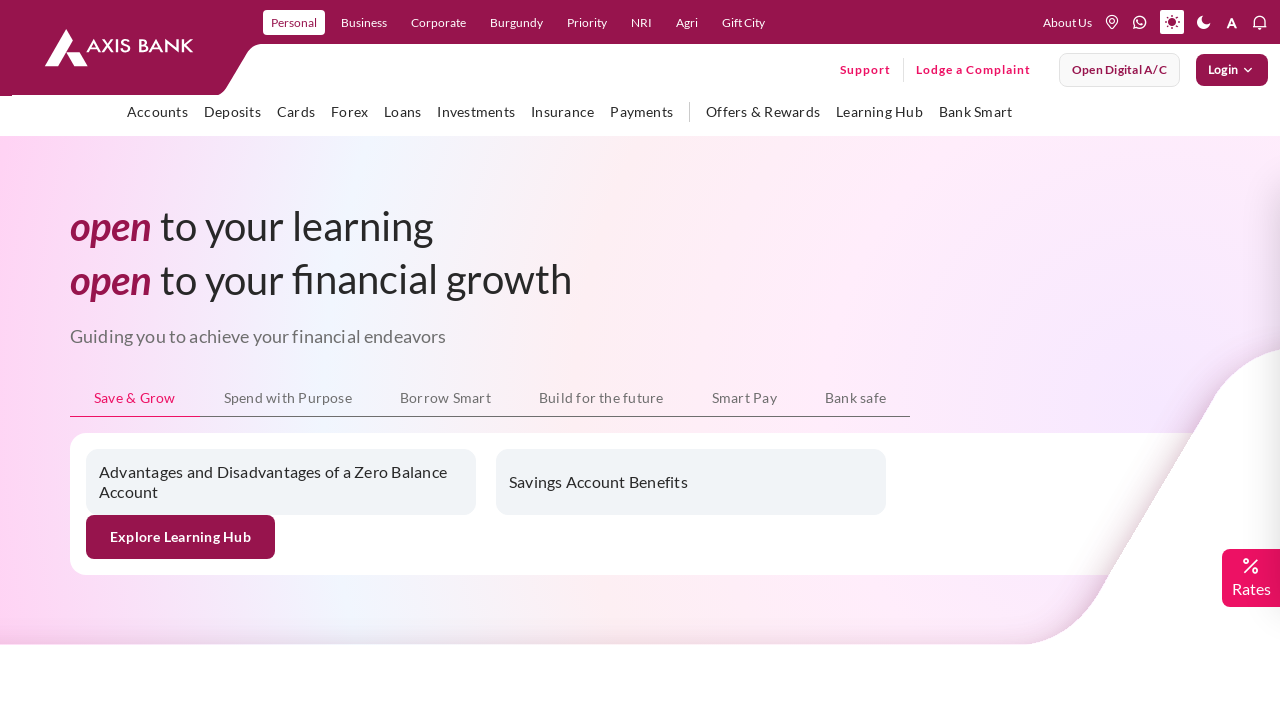